Tests pagination functionality on a quotes website by clicking the "Next" button to navigate through multiple pages of quotes

Starting URL: http://quotes.toscrape.com/

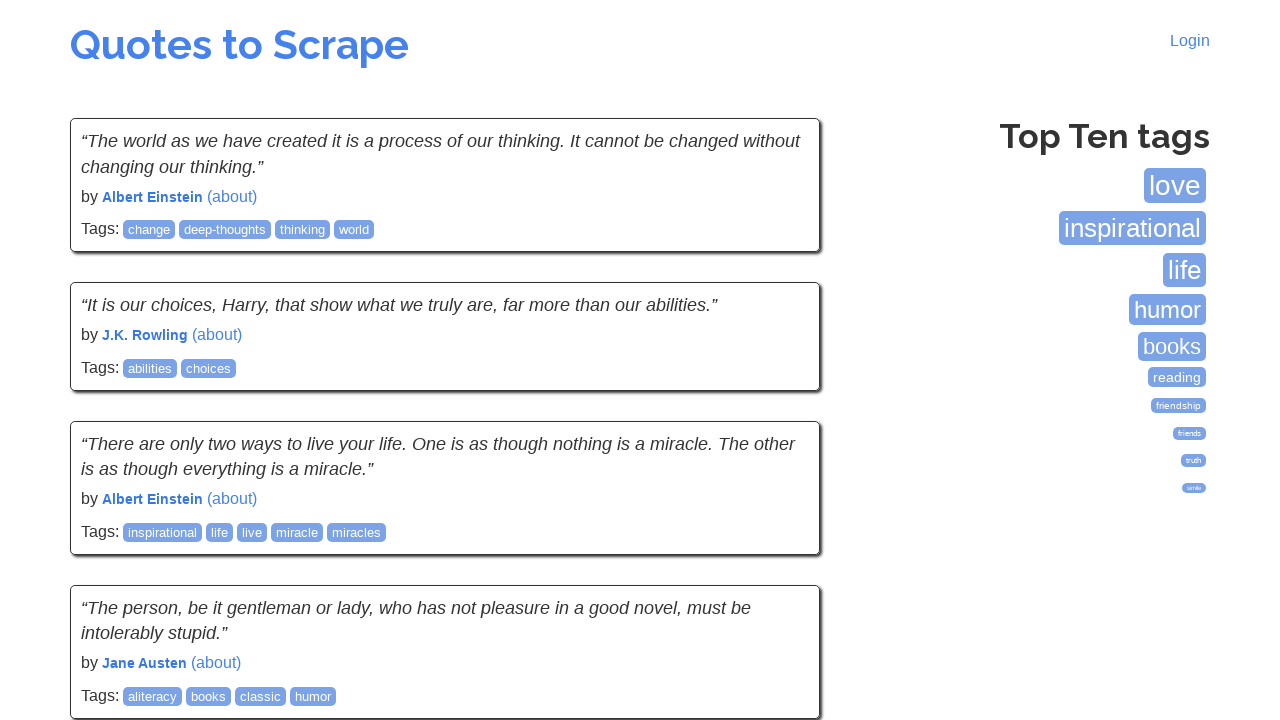

Waited for tags section to load on the initial page
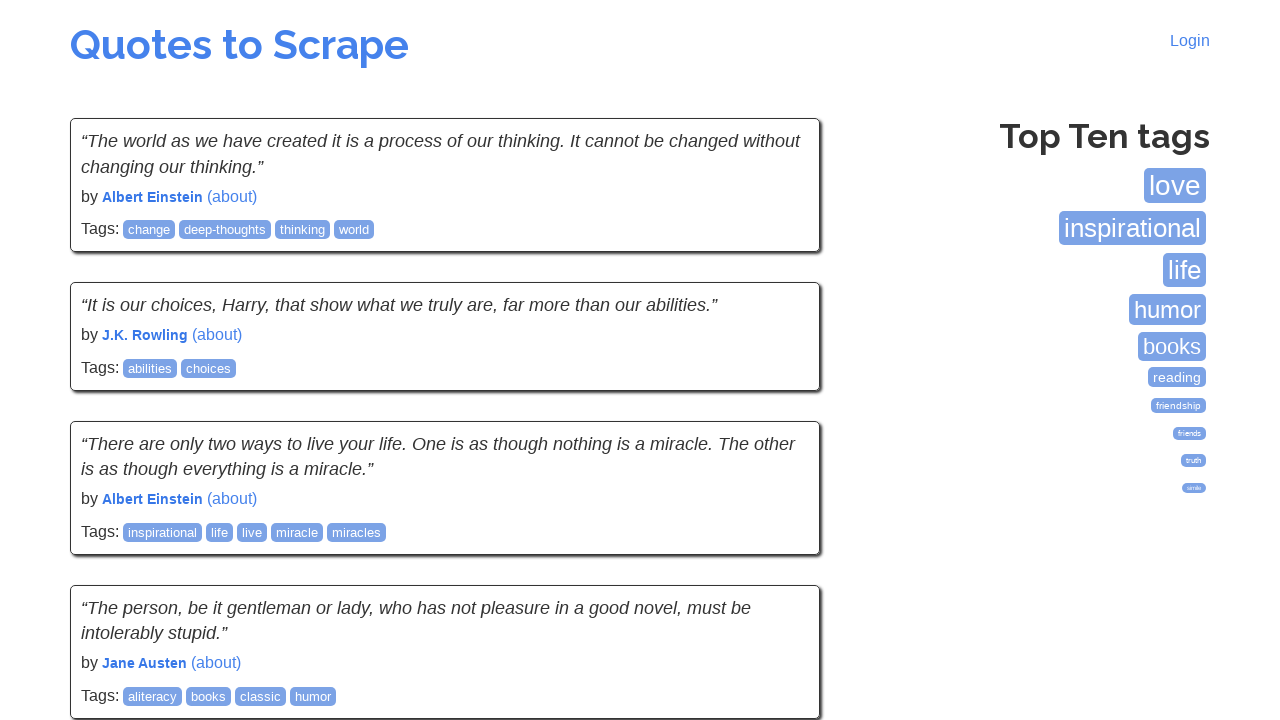

Verified quotes are visible on the first page
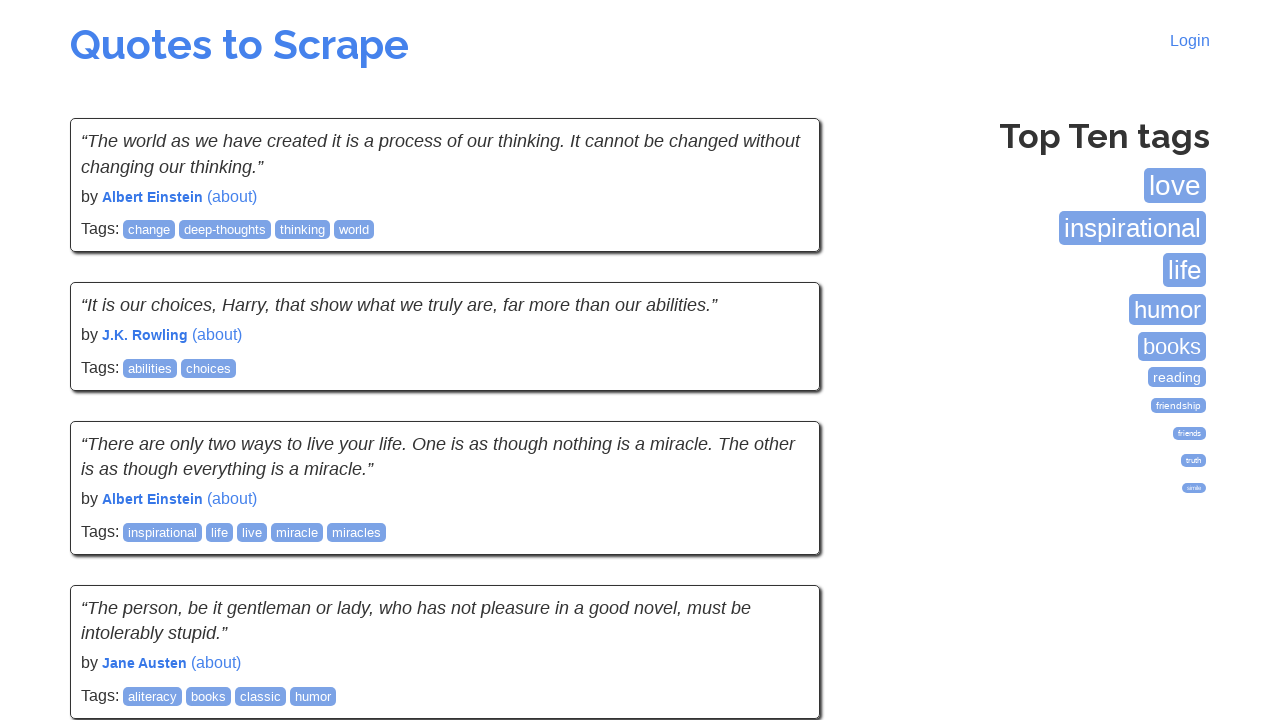

Clicked Next button to navigate to page 2 at (778, 542) on li.next a
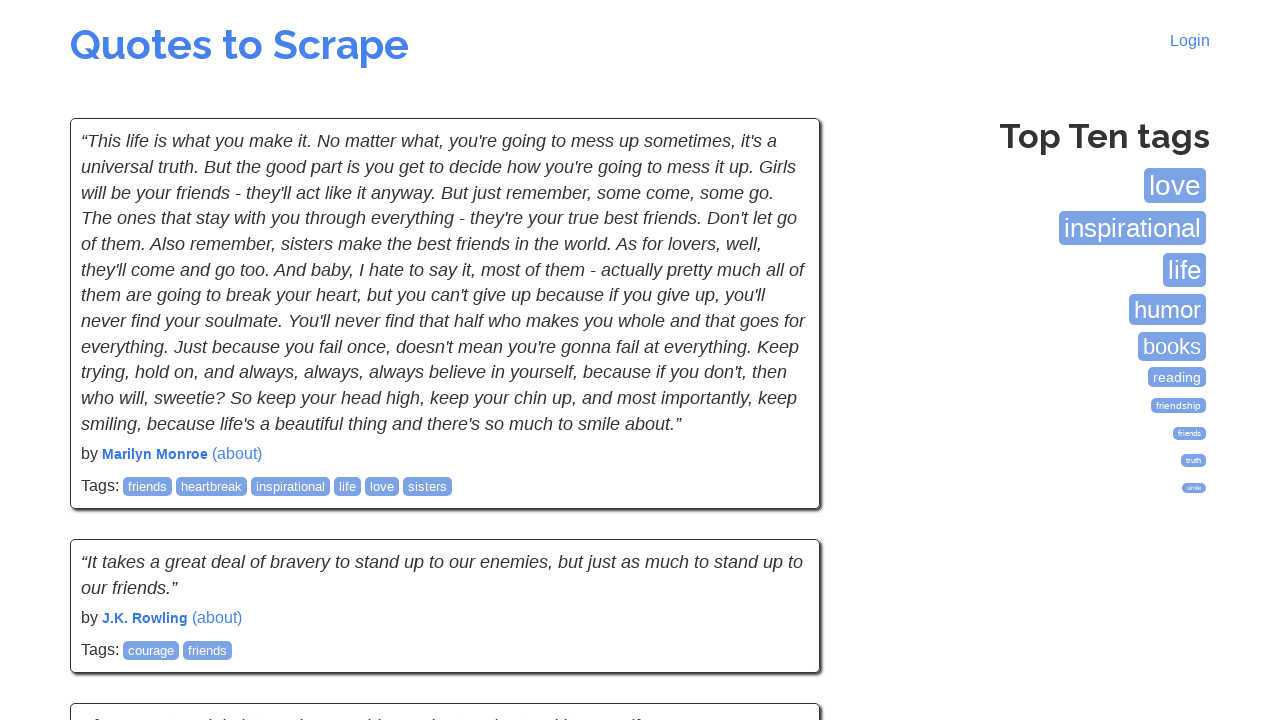

Verified quotes loaded on page 2
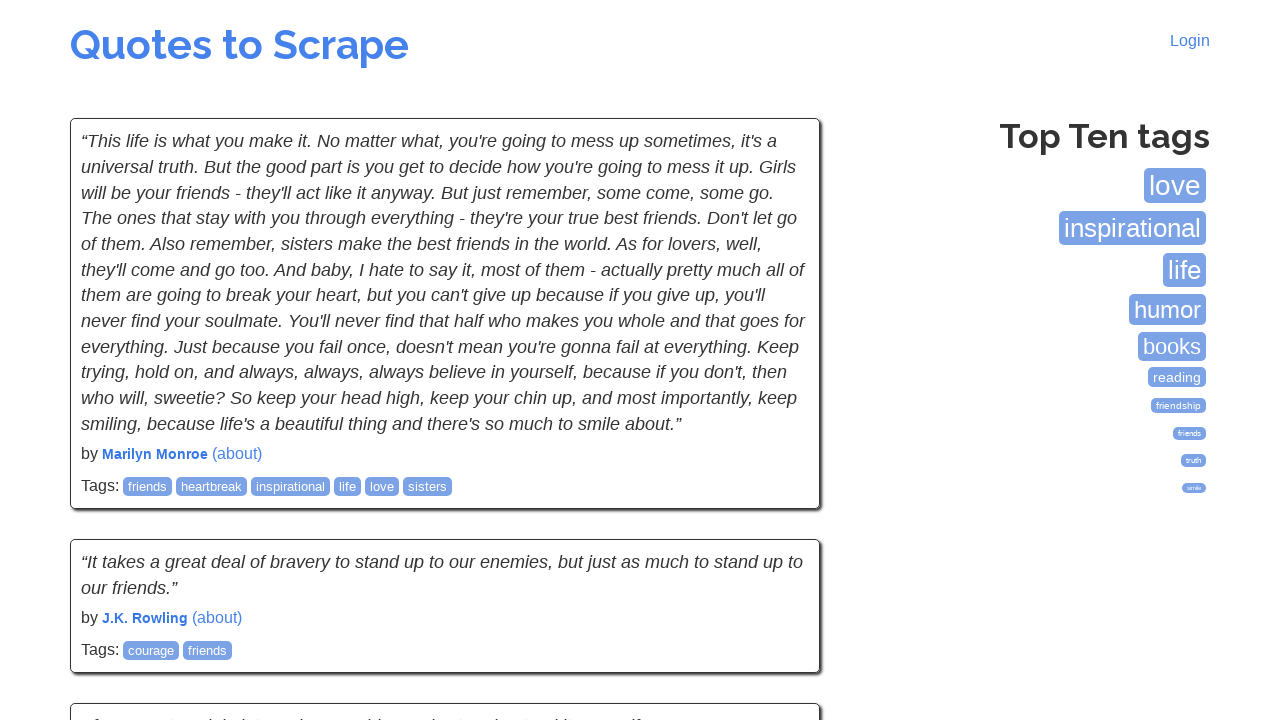

Clicked Next button to navigate to page 3 at (778, 542) on li.next a
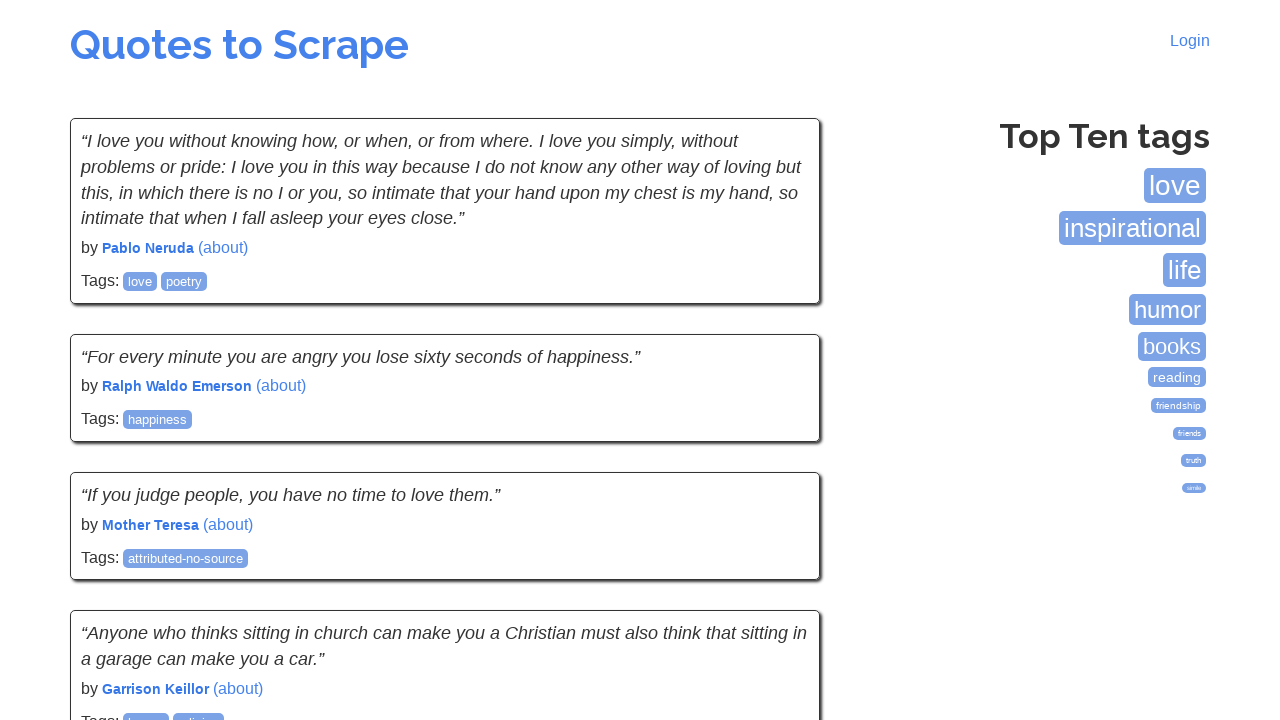

Verified quotes loaded on page 3
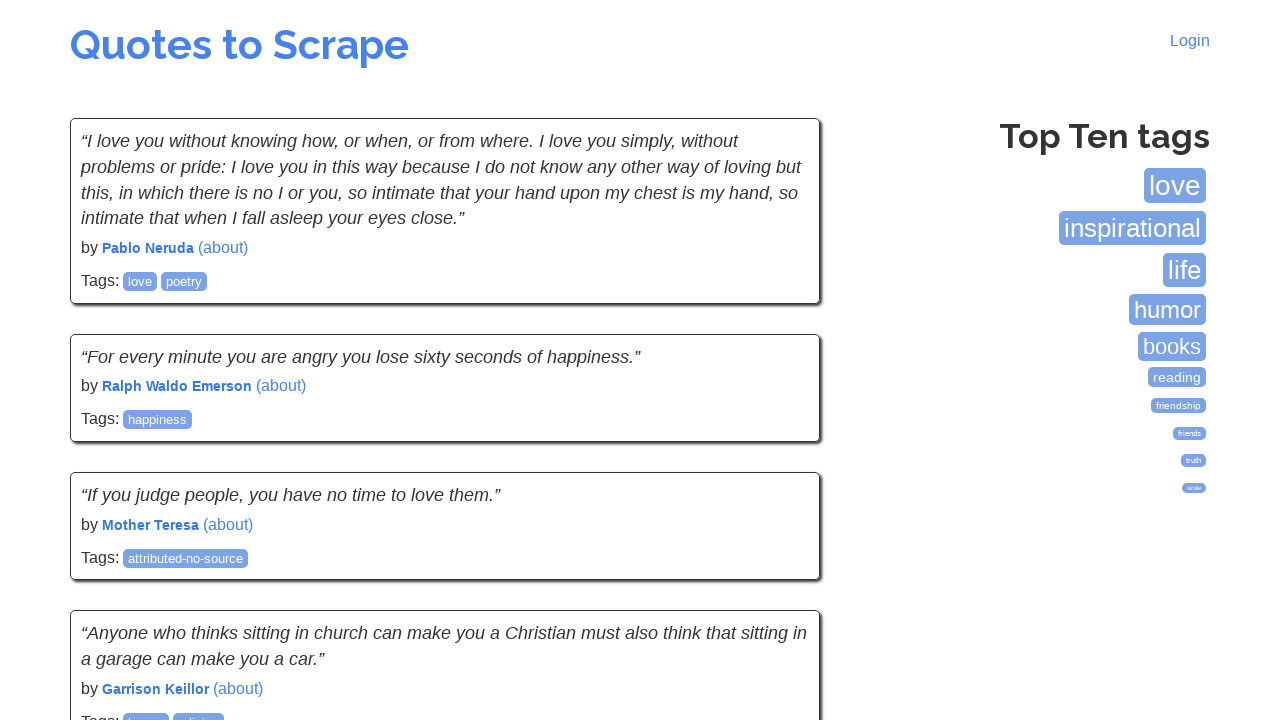

Clicked Next button to navigate to page 4 at (778, 542) on li.next a
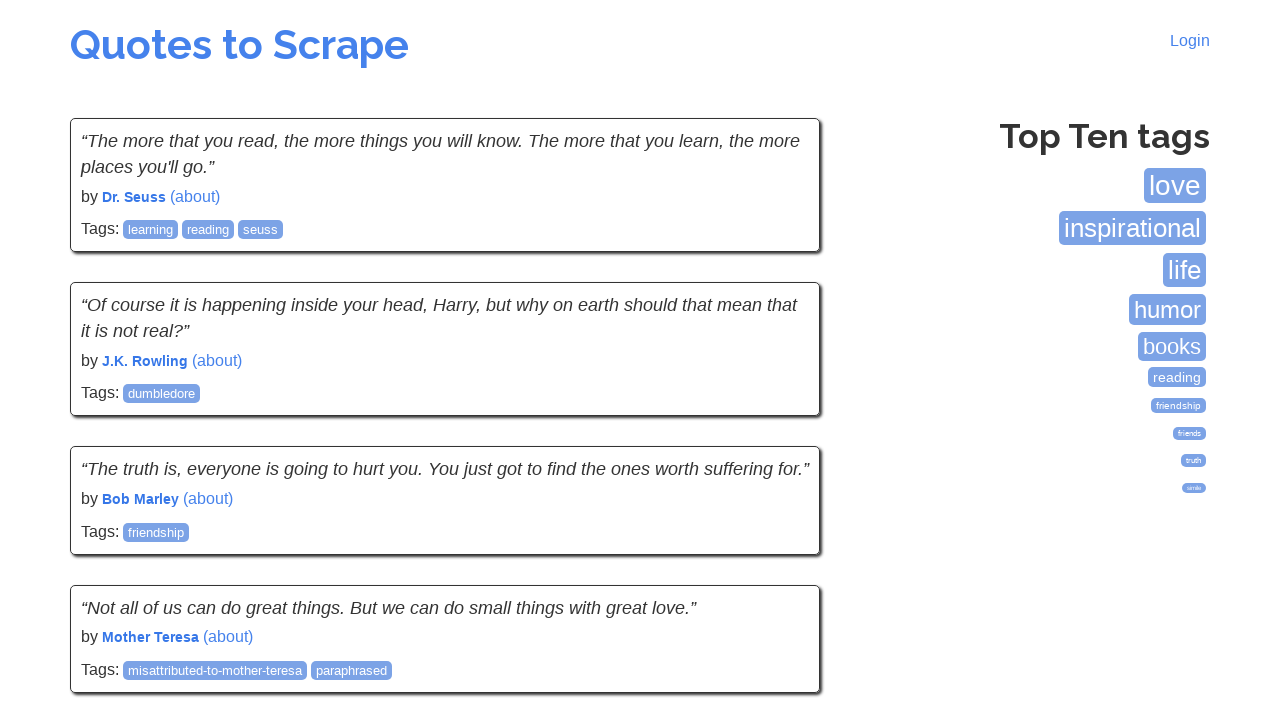

Verified quotes loaded on page 4
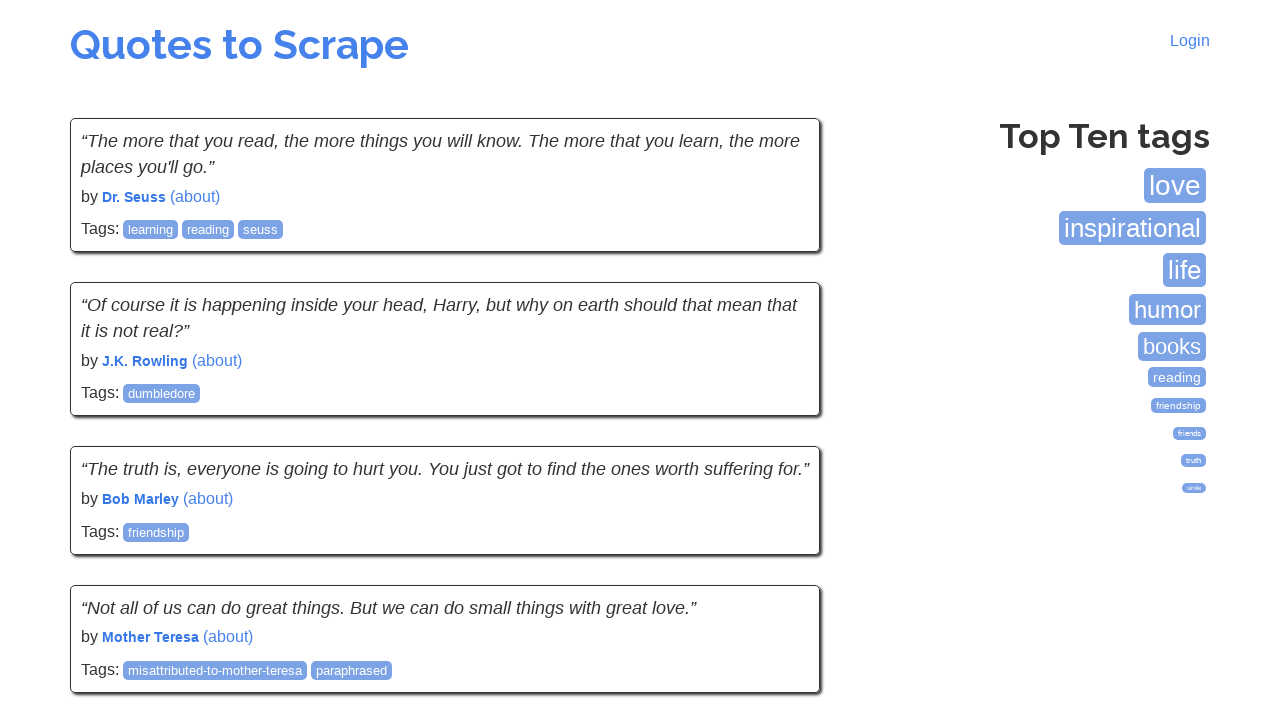

Clicked Next button to navigate to page 5 at (778, 542) on li.next a
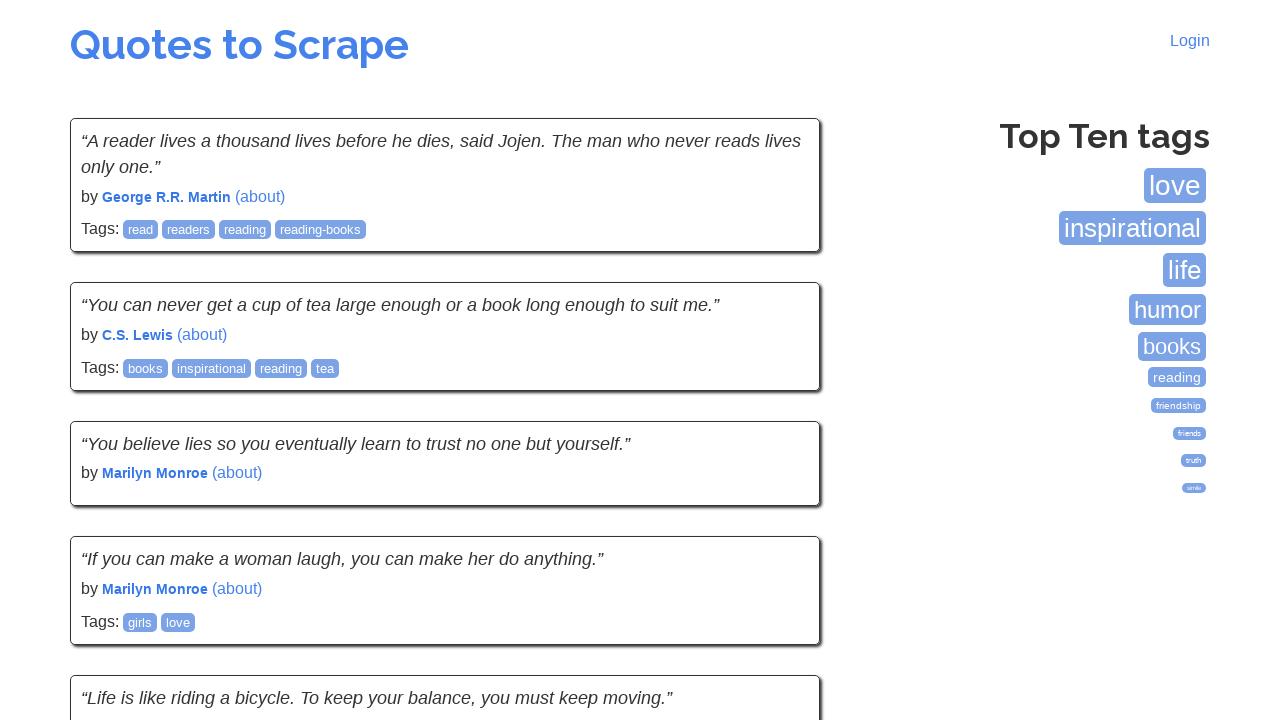

Verified quotes loaded on page 5
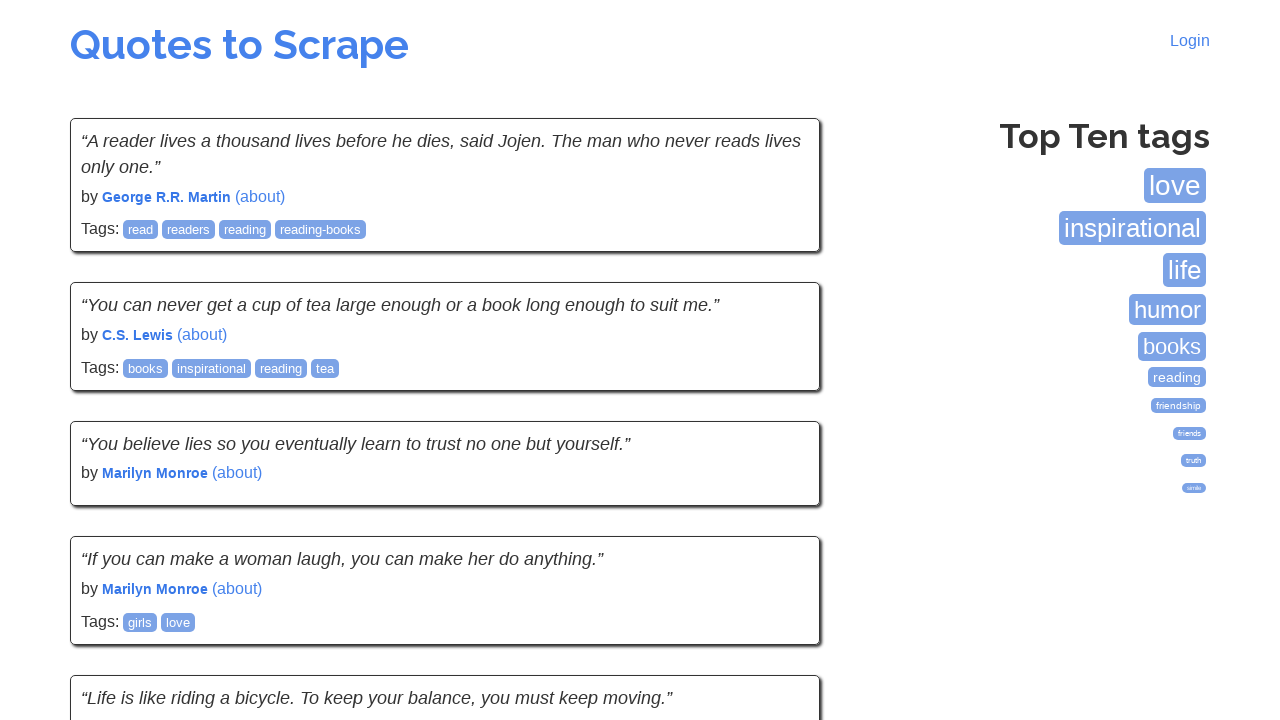

Clicked Next button to navigate to page 6 at (778, 541) on li.next a
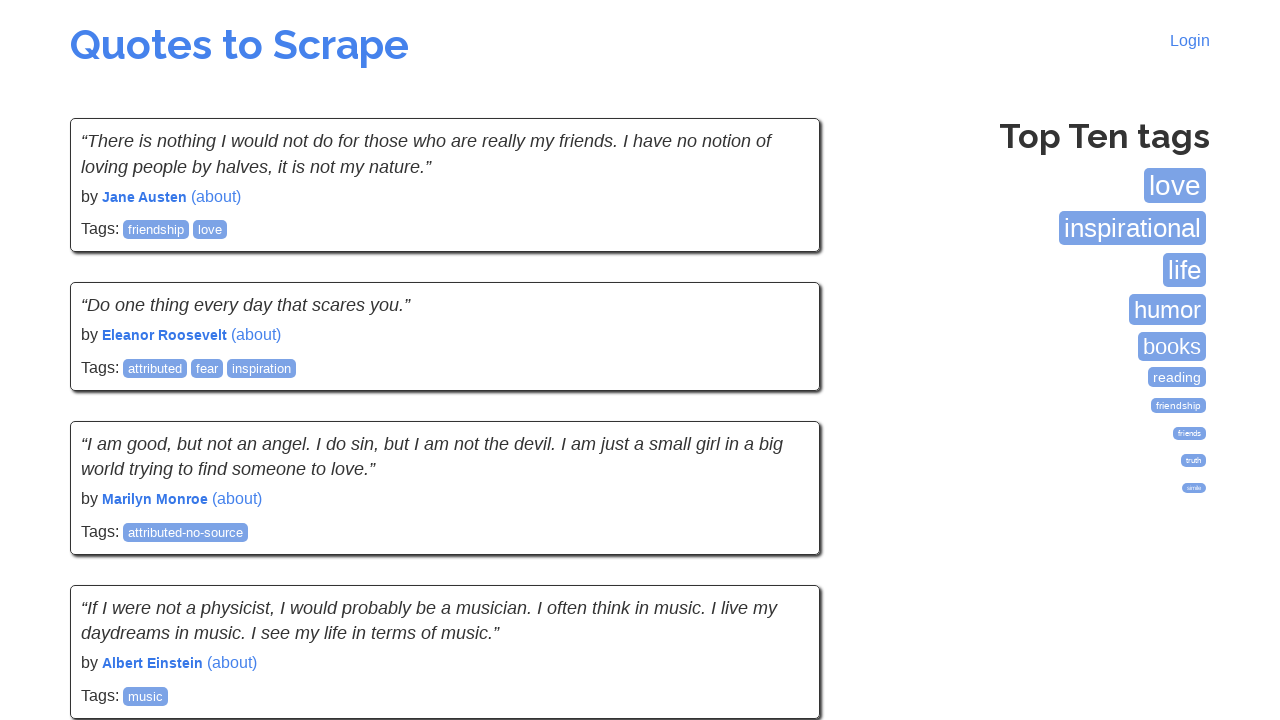

Verified quotes loaded on page 6
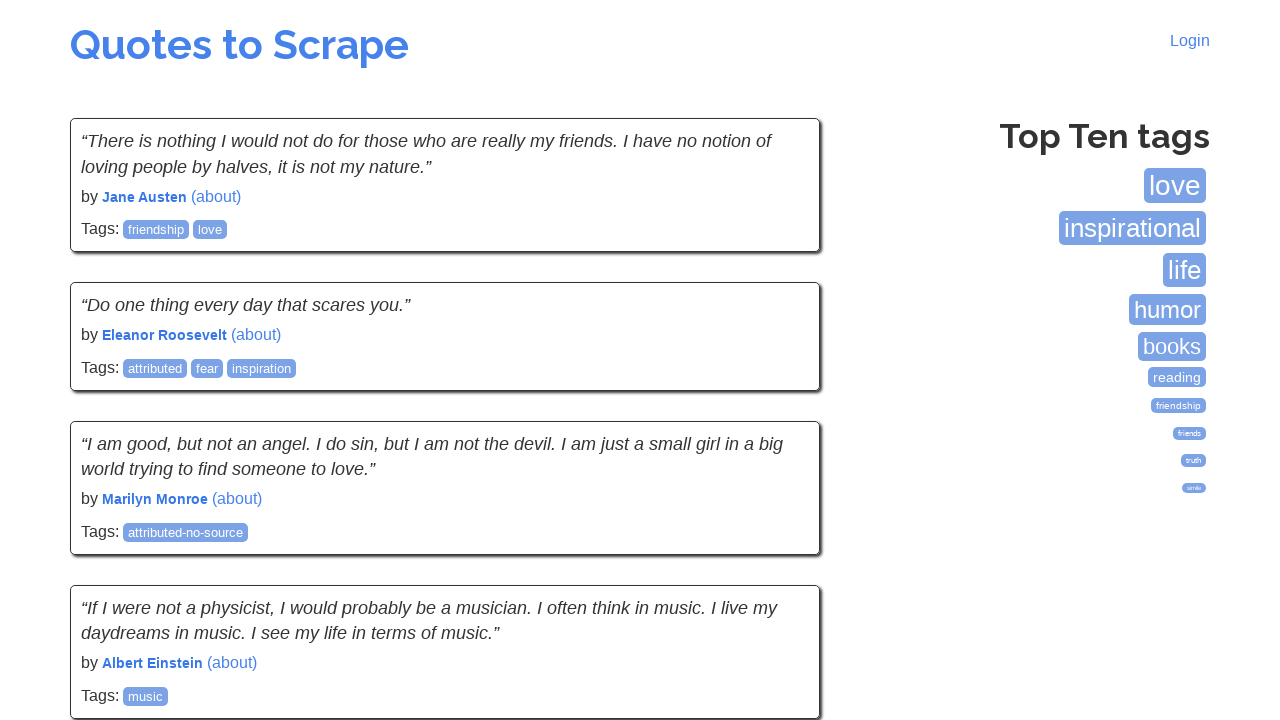

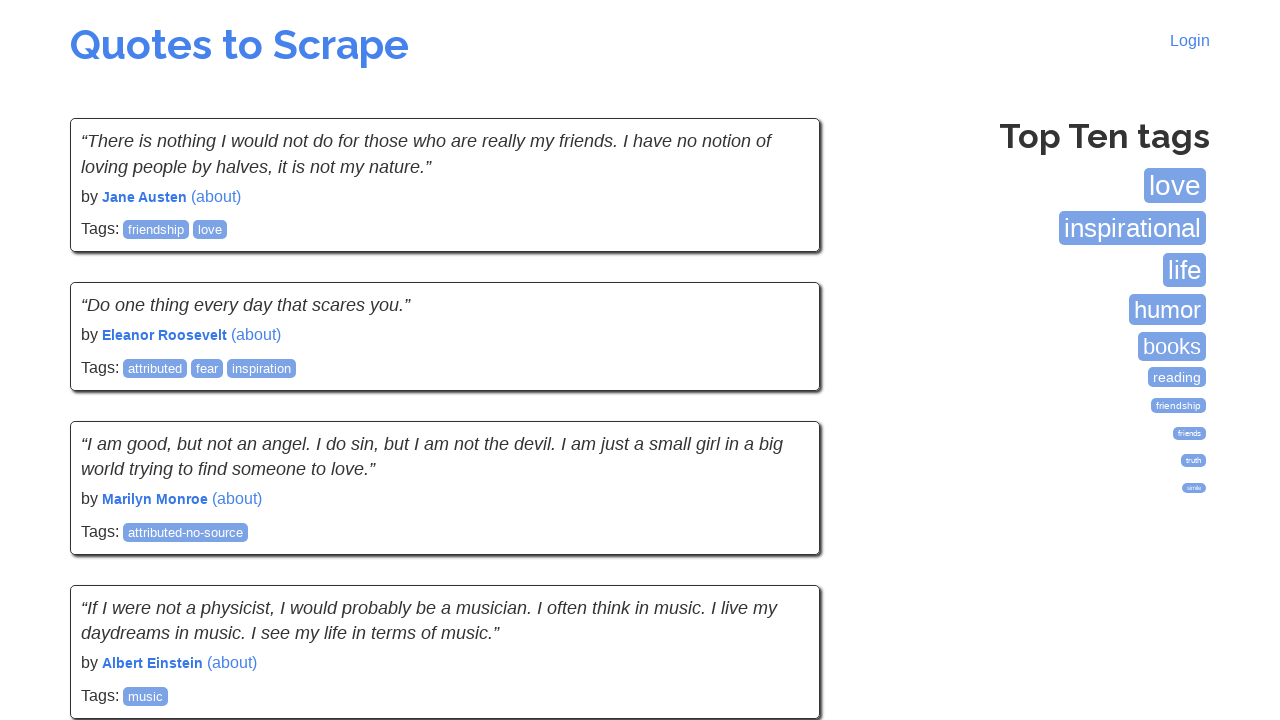